Tests default checkbox by clicking to check it and verifying state

Starting URL: https://bonigarcia.dev/selenium-webdriver-java/web-form.html

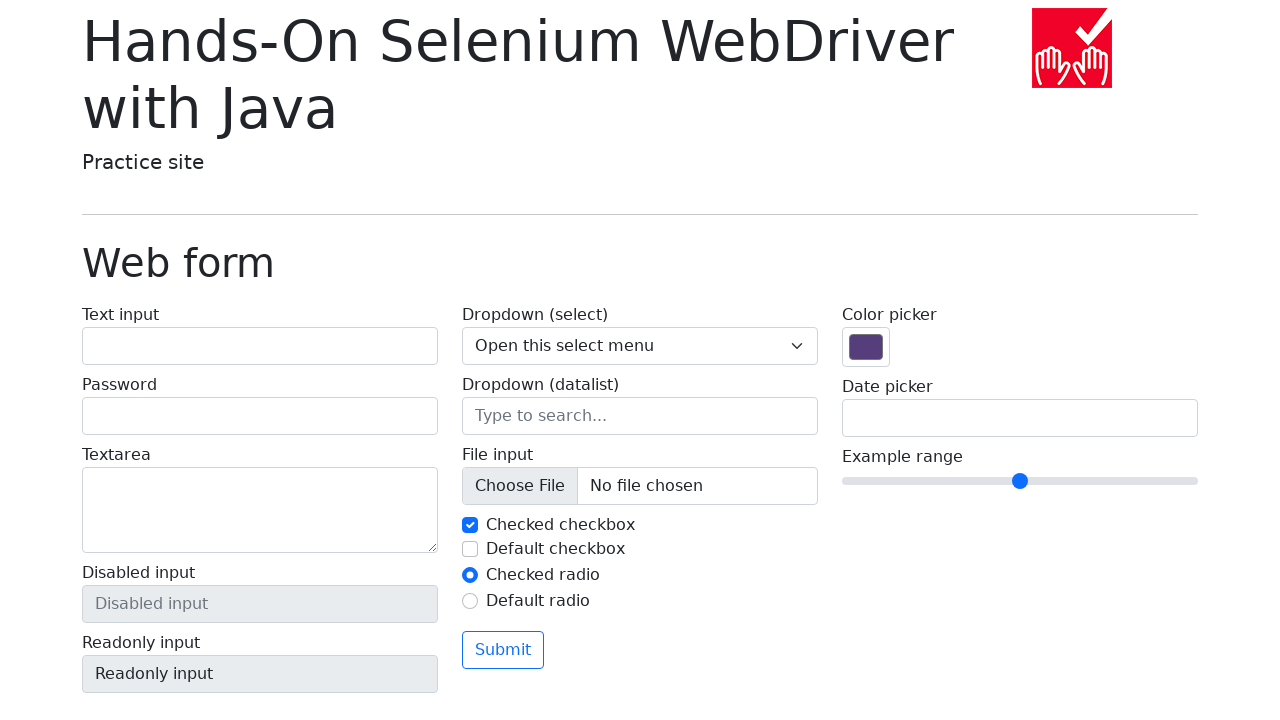

Clicked the default checkbox to check it at (470, 549) on #my-check-2
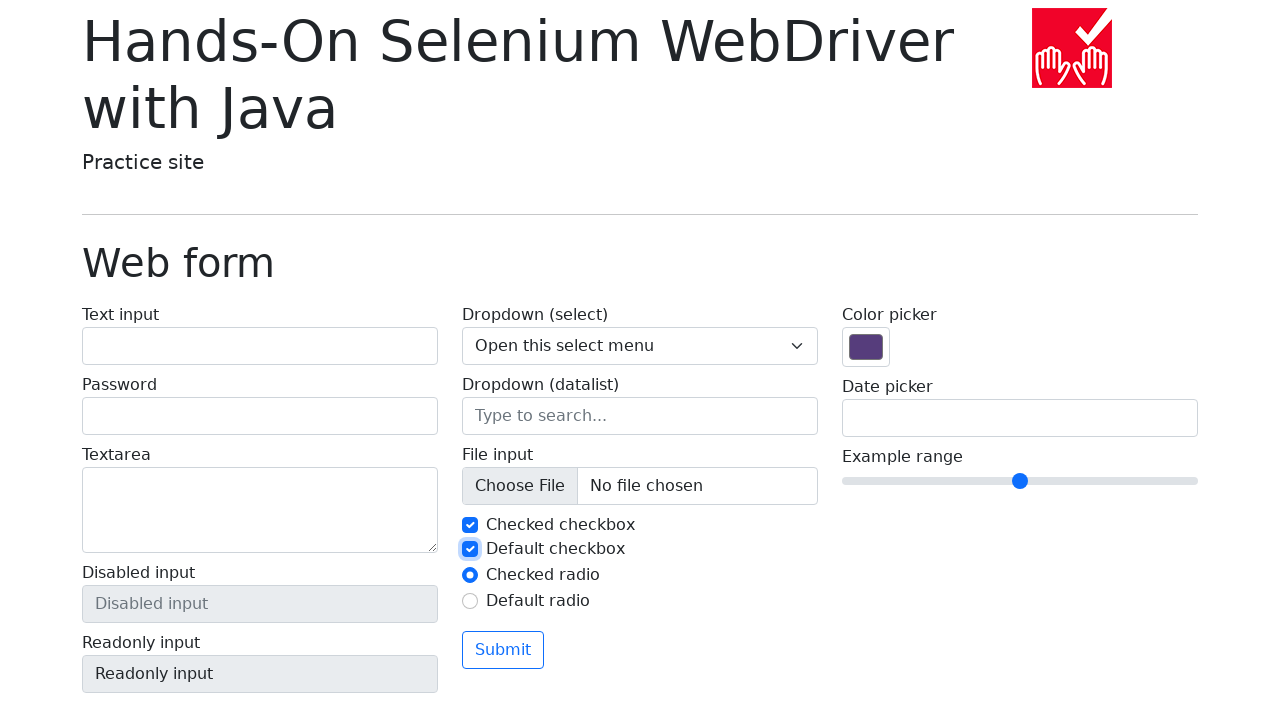

Verified checkbox is now checked
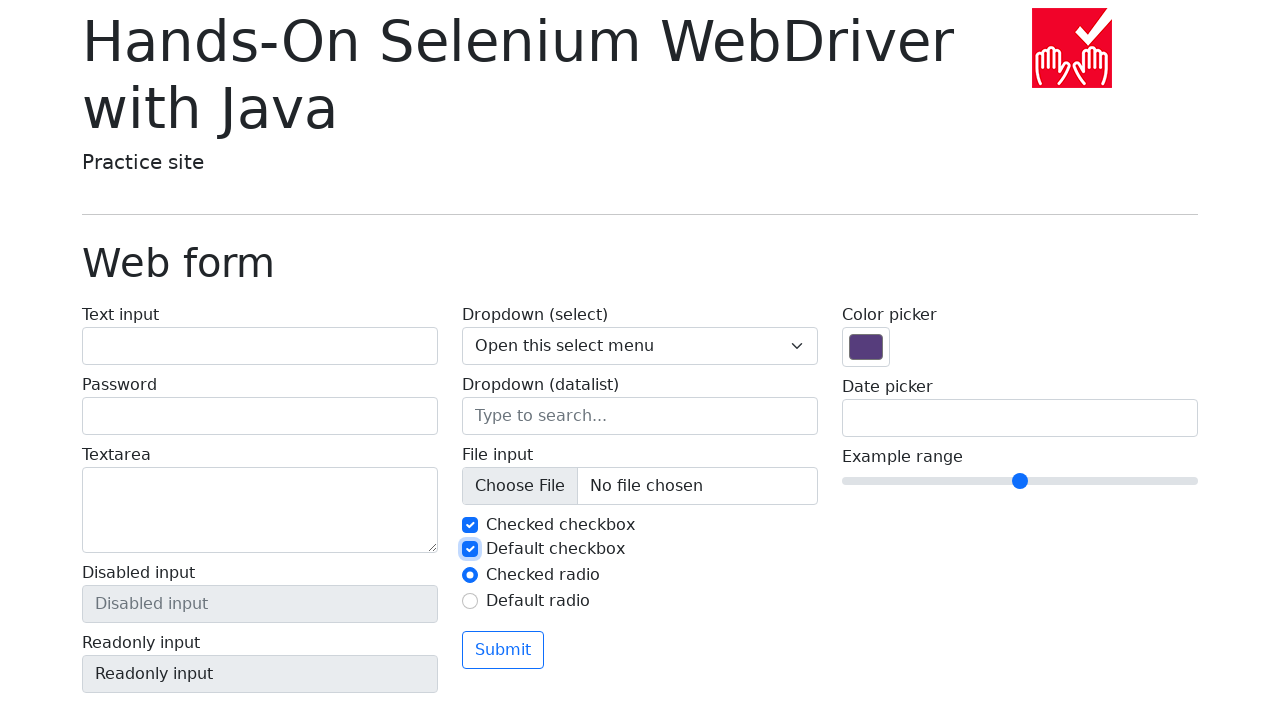

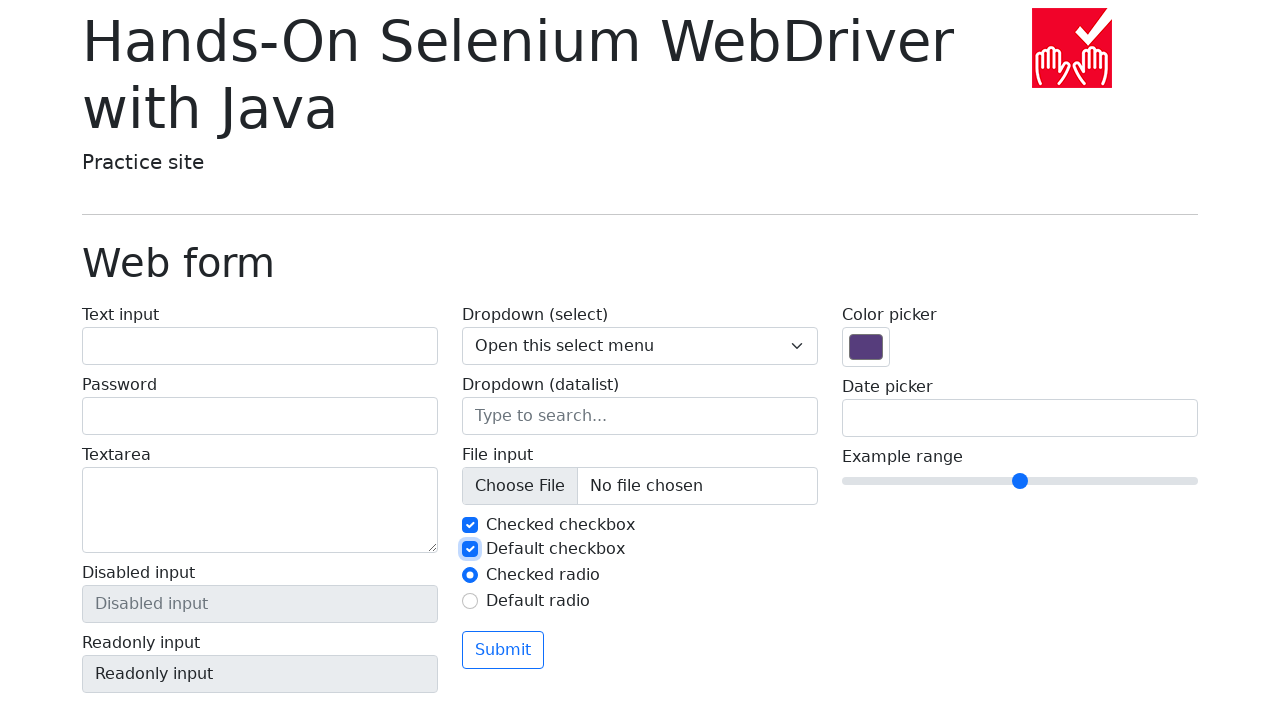